Tests drag and drop functionality by dragging an element and dropping it onto a target area.

Starting URL: https://demoqa.com/droppable

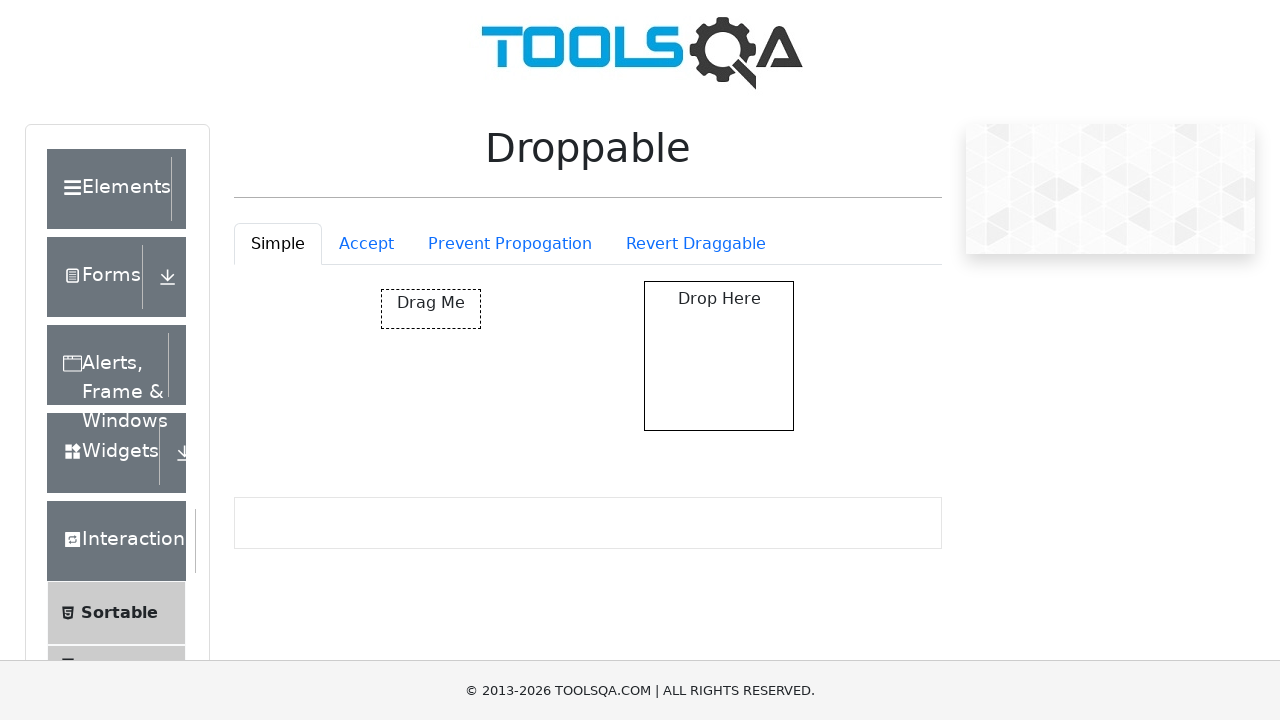

Waited for draggable element to be visible
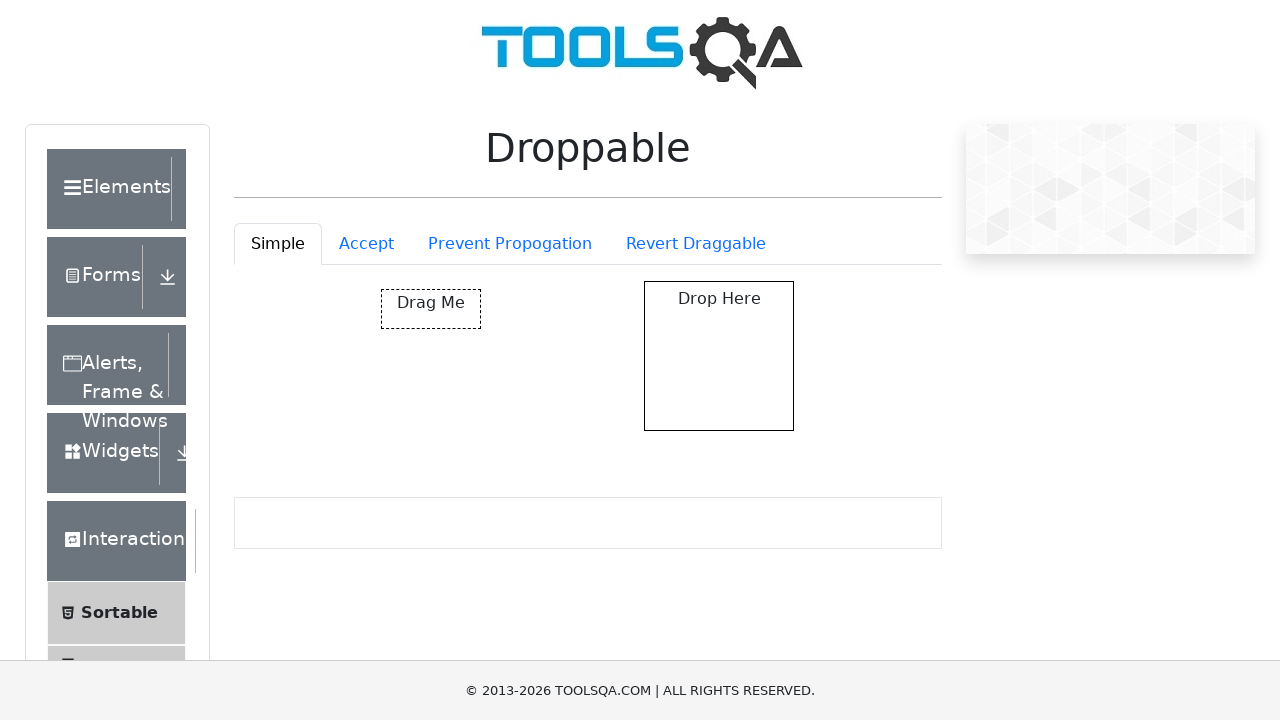

Waited for droppable target area to be visible
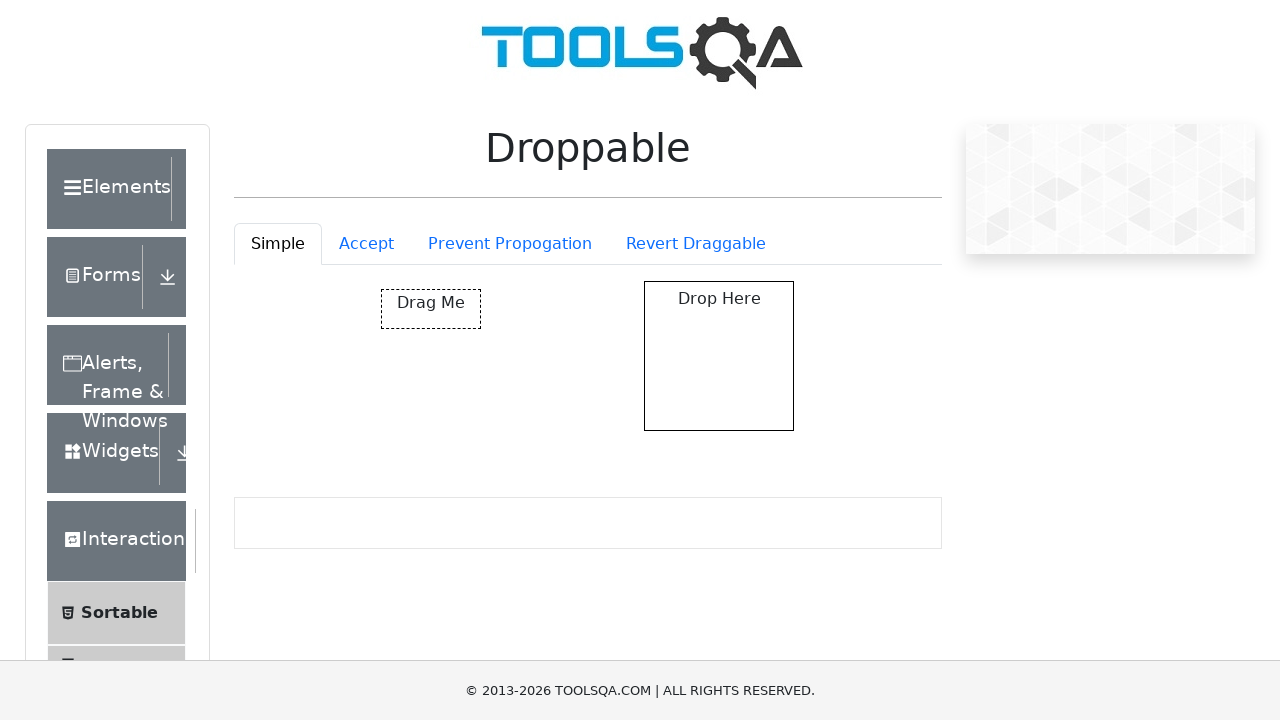

Dragged element and dropped it onto target area at (719, 356)
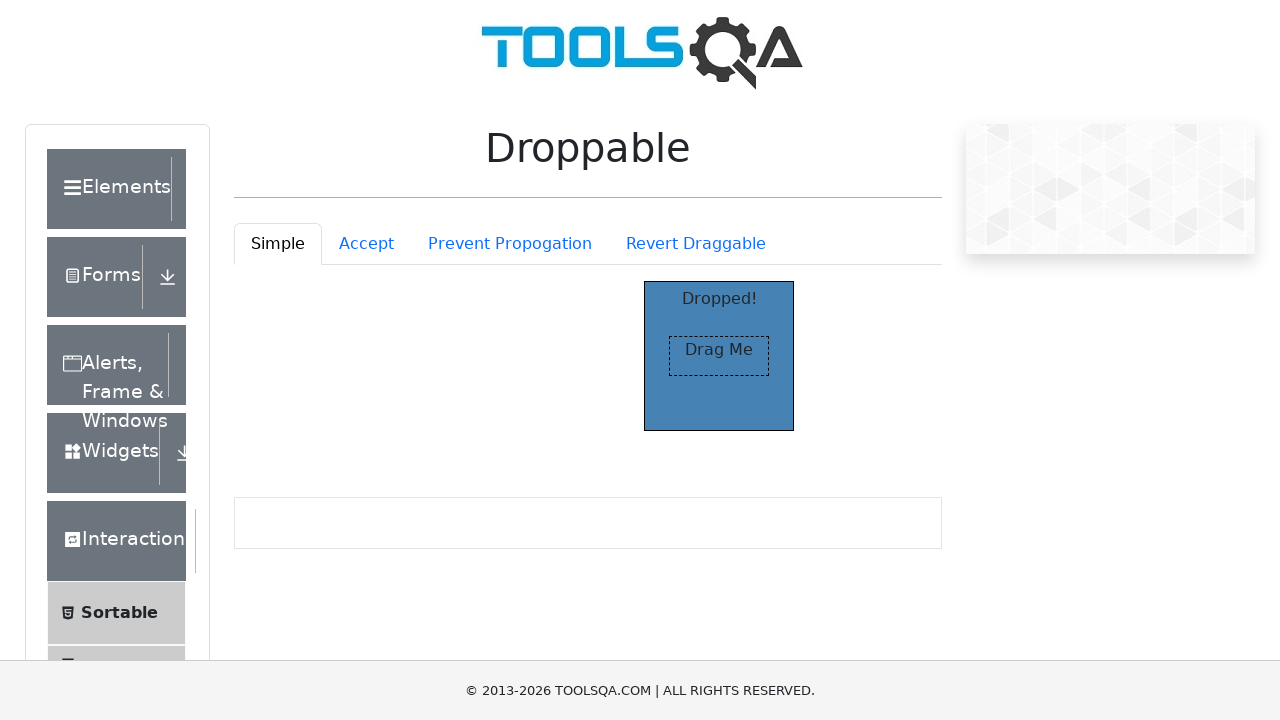

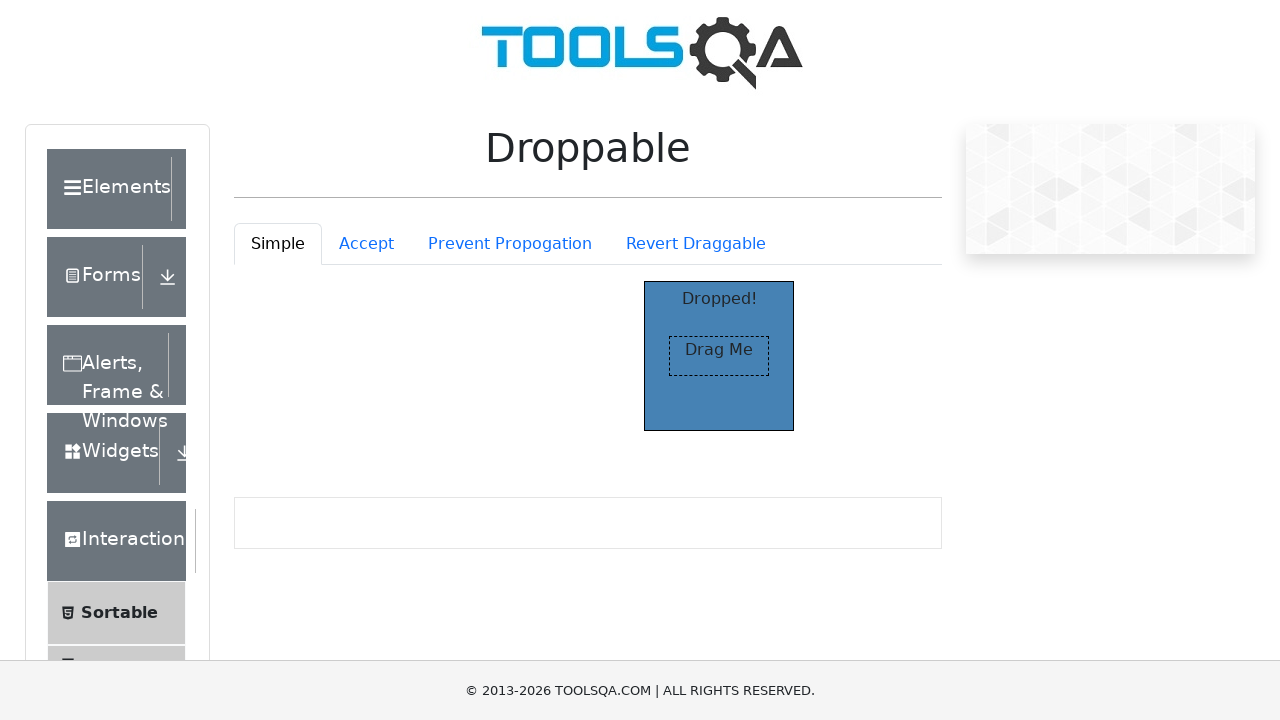